Tests filtering to display only completed todo items

Starting URL: https://demo.playwright.dev/todomvc

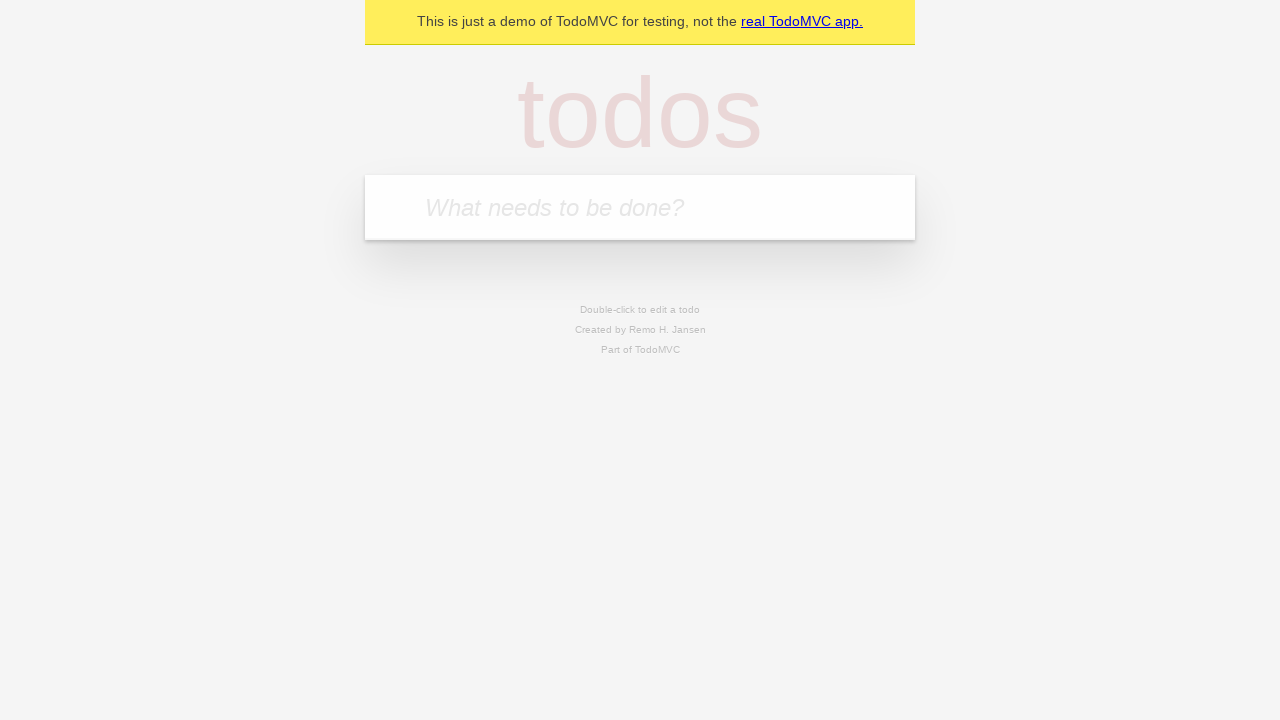

Filled todo input with 'buy some cheese' on internal:attr=[placeholder="What needs to be done?"i]
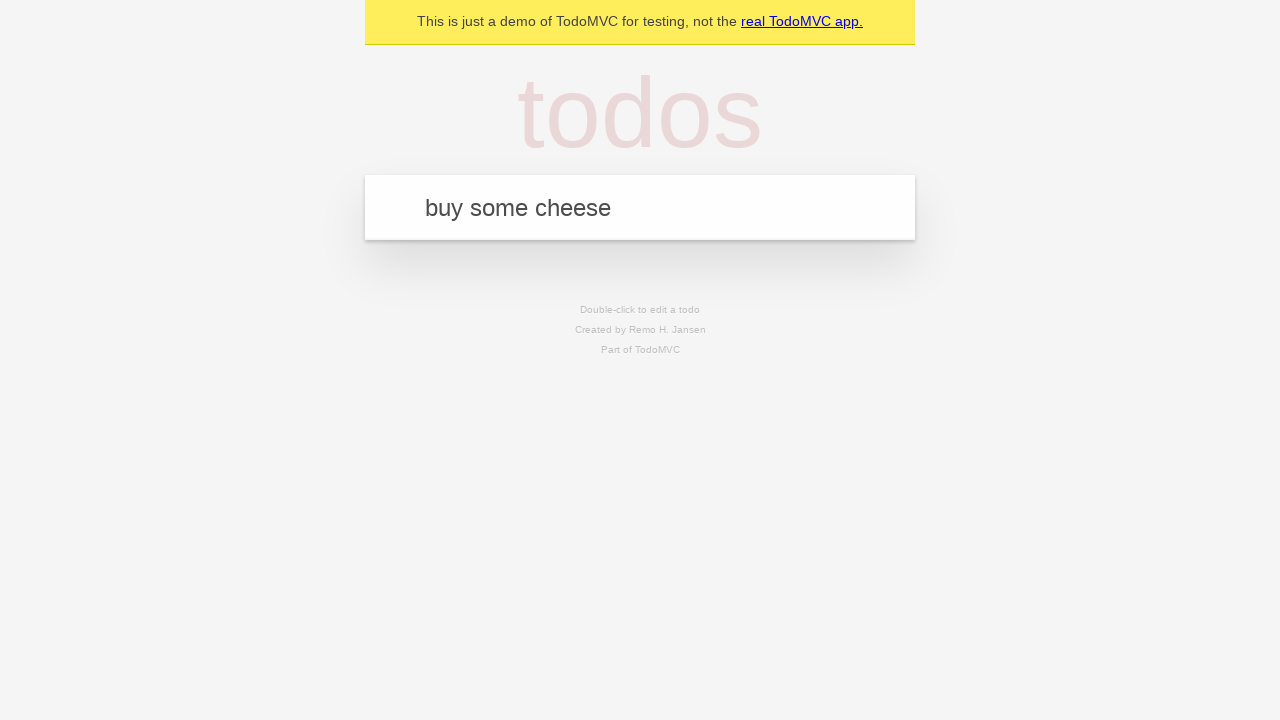

Pressed Enter to add 'buy some cheese' todo on internal:attr=[placeholder="What needs to be done?"i]
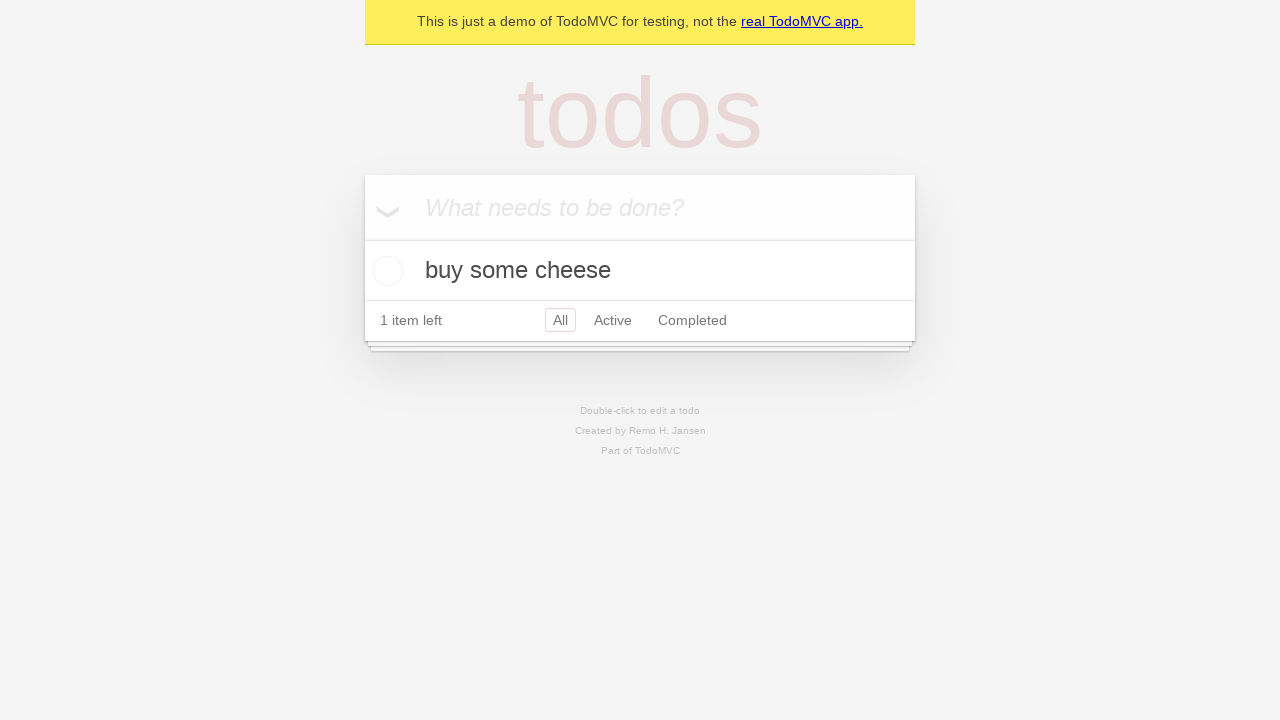

Filled todo input with 'feed the cat' on internal:attr=[placeholder="What needs to be done?"i]
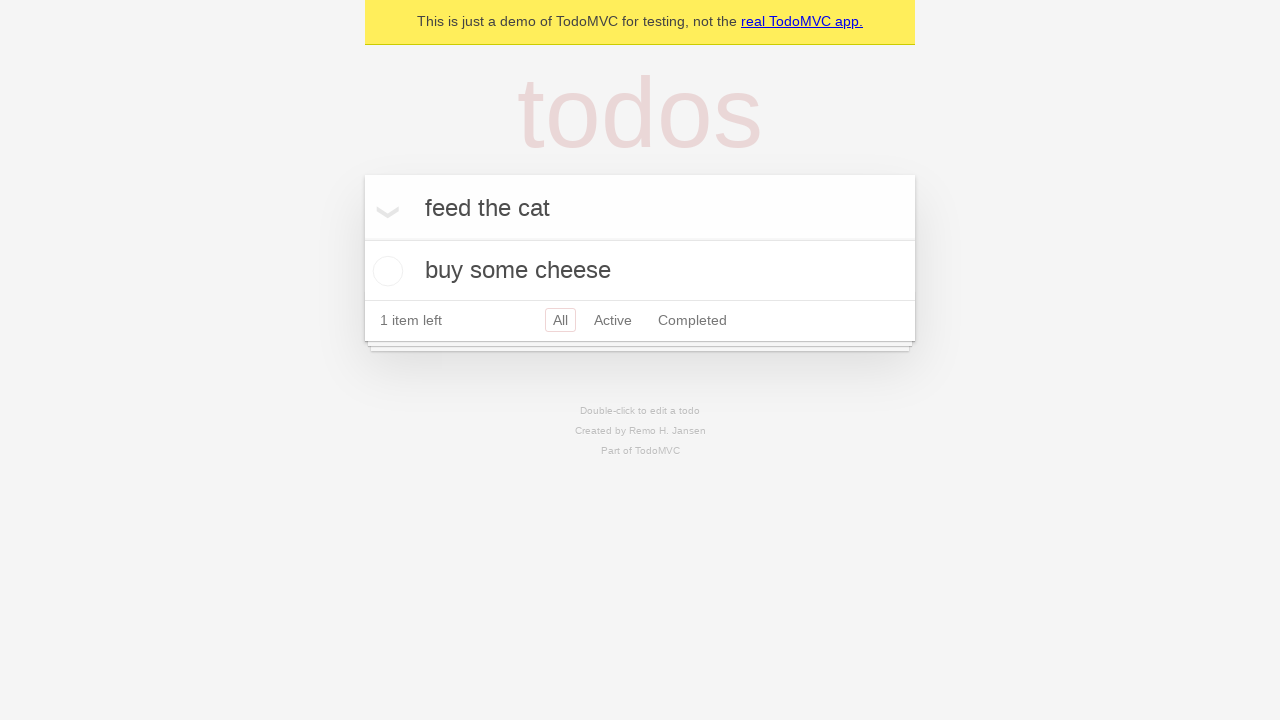

Pressed Enter to add 'feed the cat' todo on internal:attr=[placeholder="What needs to be done?"i]
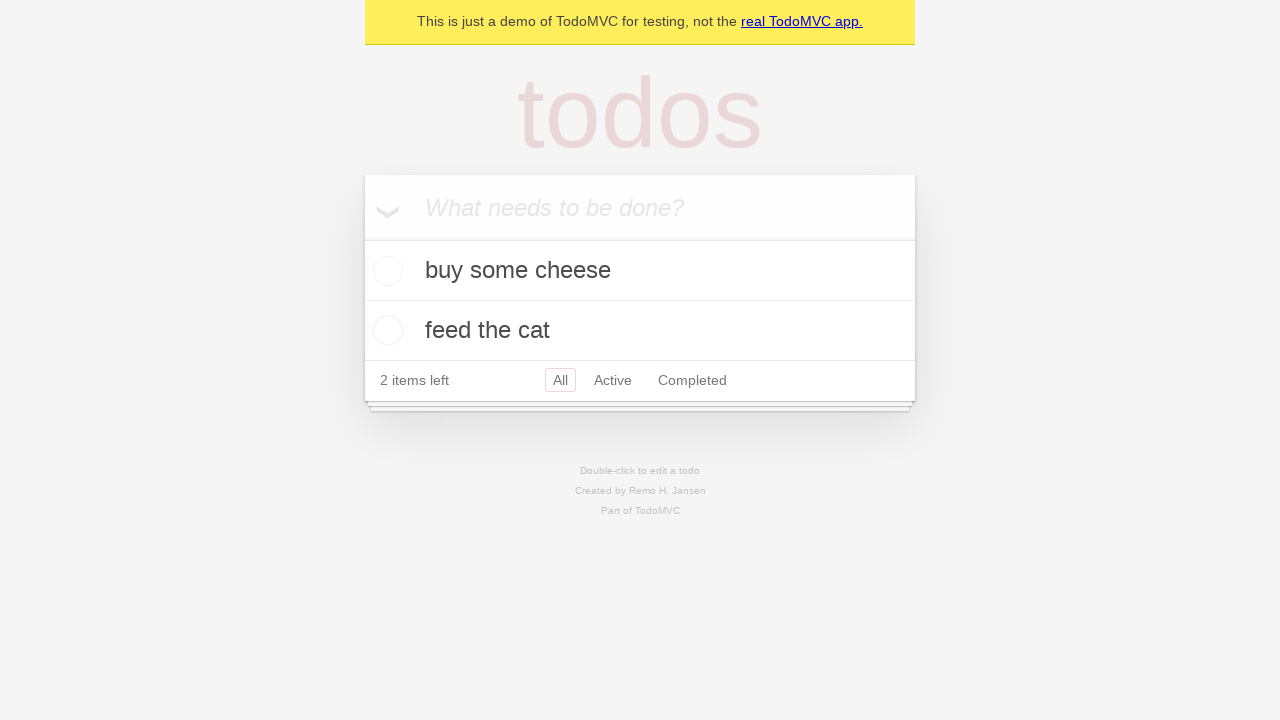

Filled todo input with 'book a doctors appointment' on internal:attr=[placeholder="What needs to be done?"i]
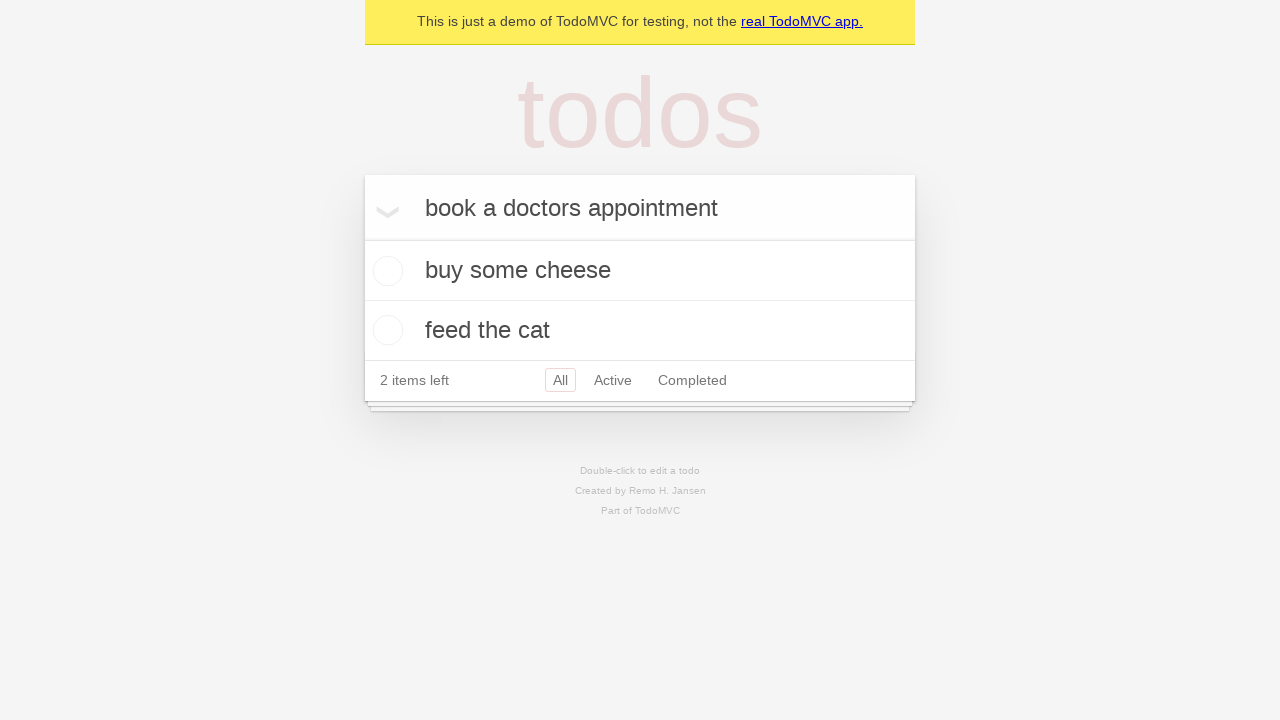

Pressed Enter to add 'book a doctors appointment' todo on internal:attr=[placeholder="What needs to be done?"i]
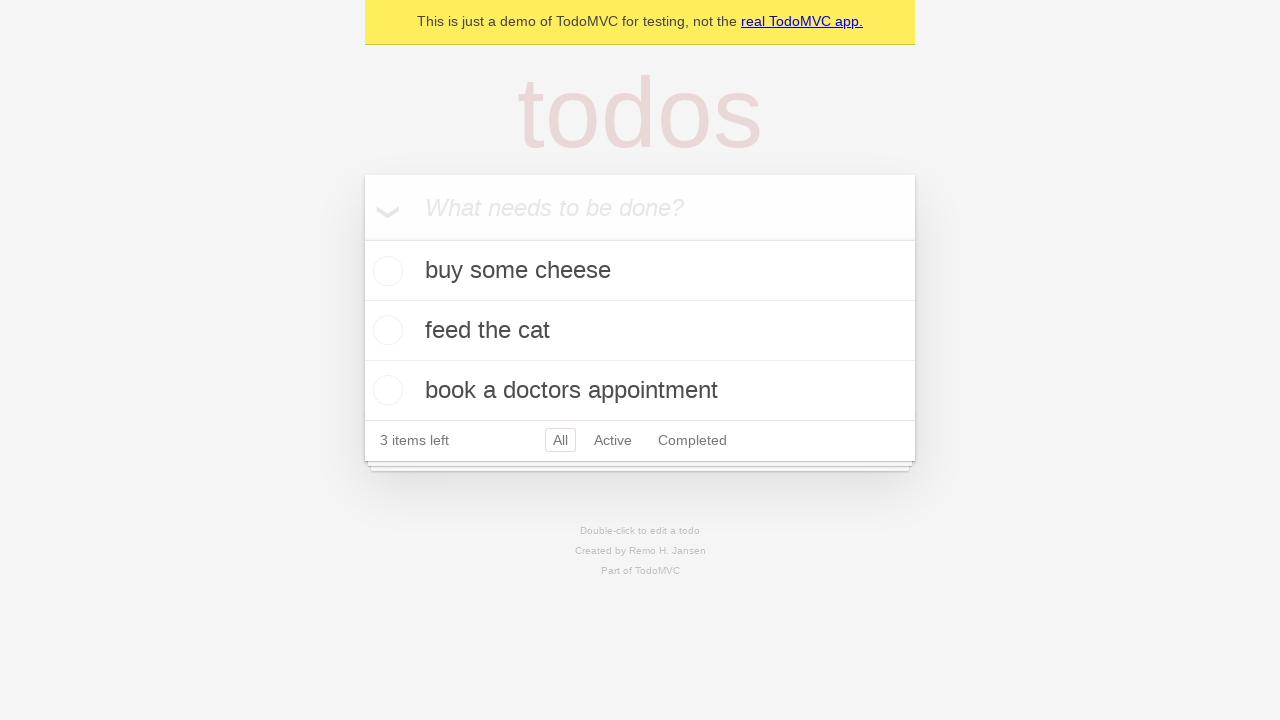

Checked the second todo item ('feed the cat') at (385, 330) on internal:testid=[data-testid="todo-item"s] >> nth=1 >> internal:role=checkbox
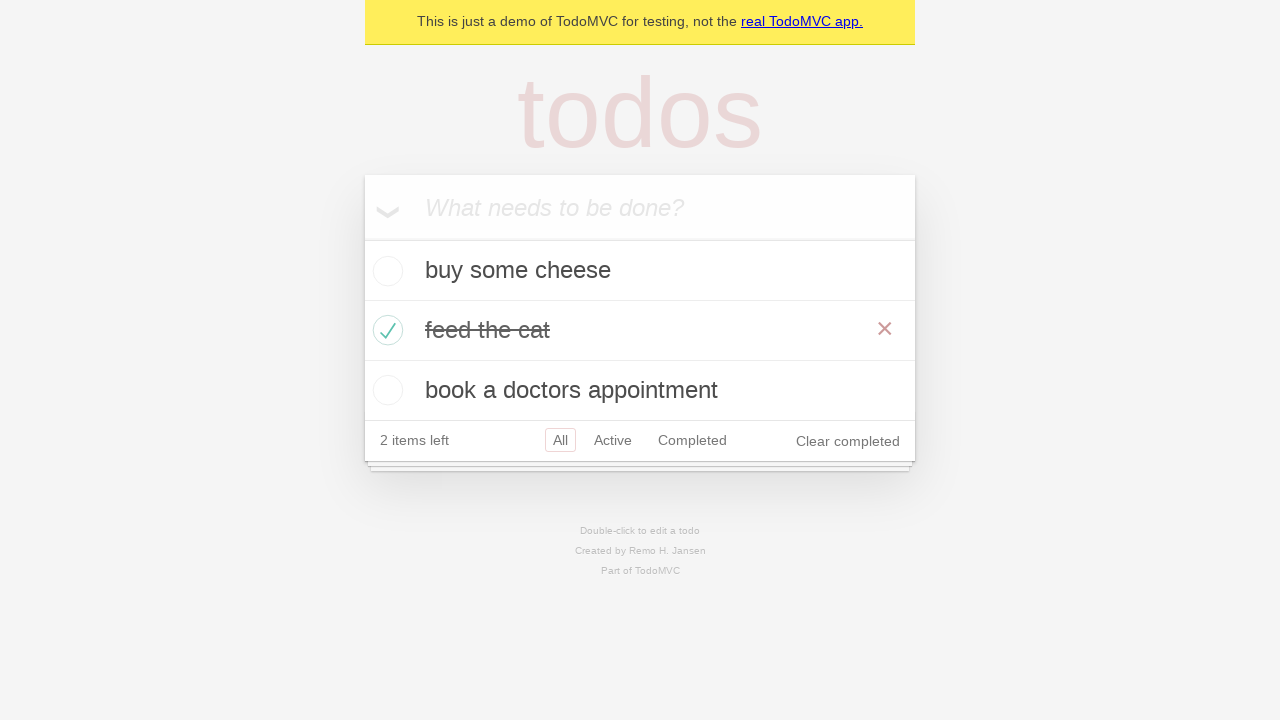

Clicked the 'Completed' filter link at (692, 440) on internal:role=link[name="Completed"i]
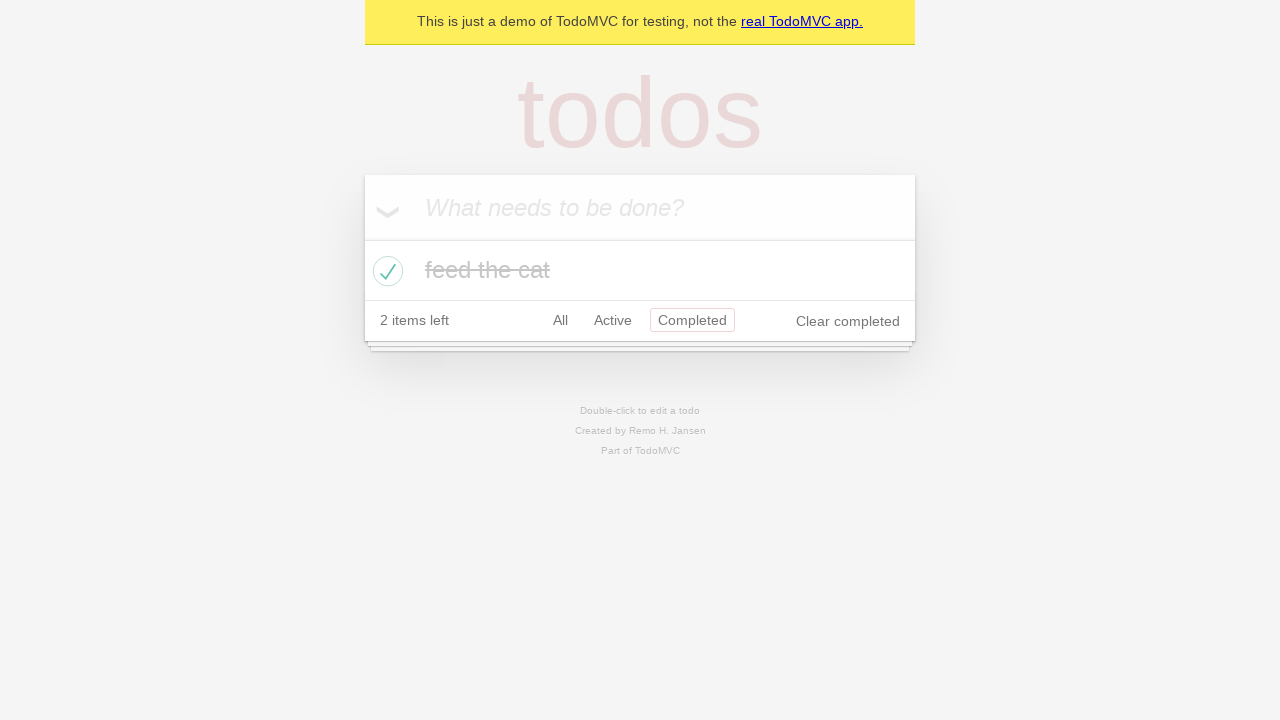

Filter applied - only 1 completed todo item is now displayed
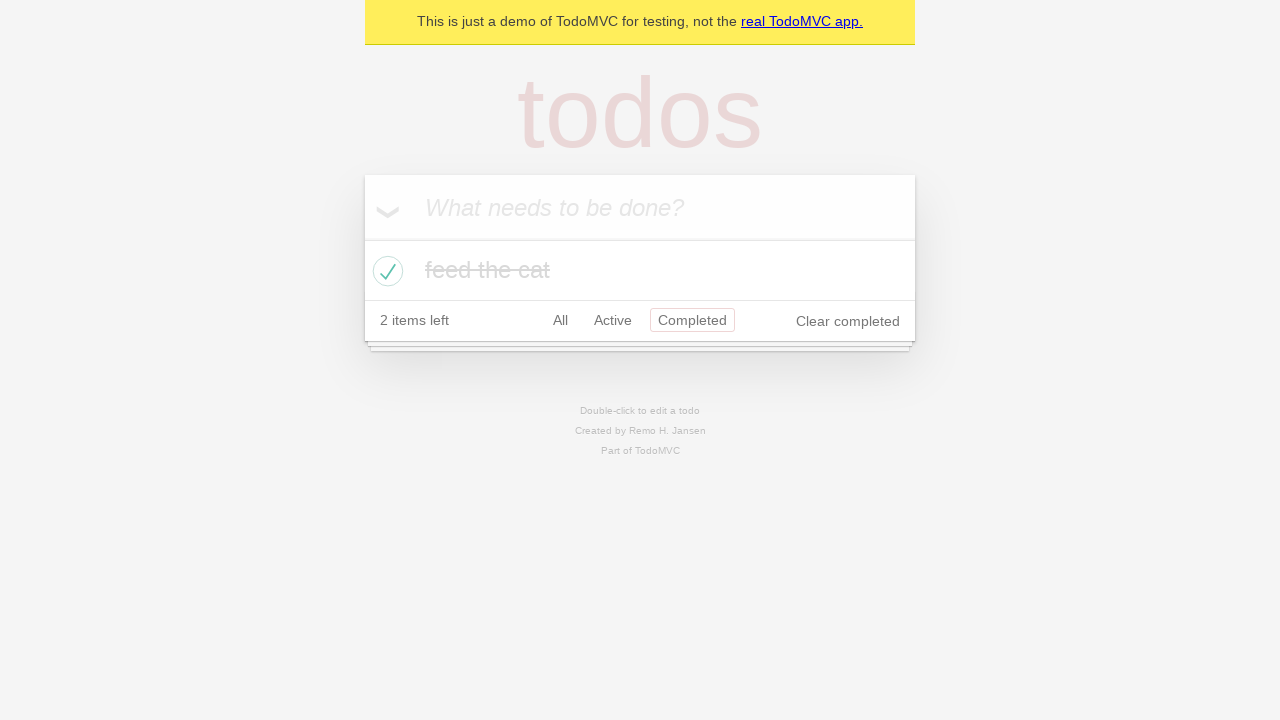

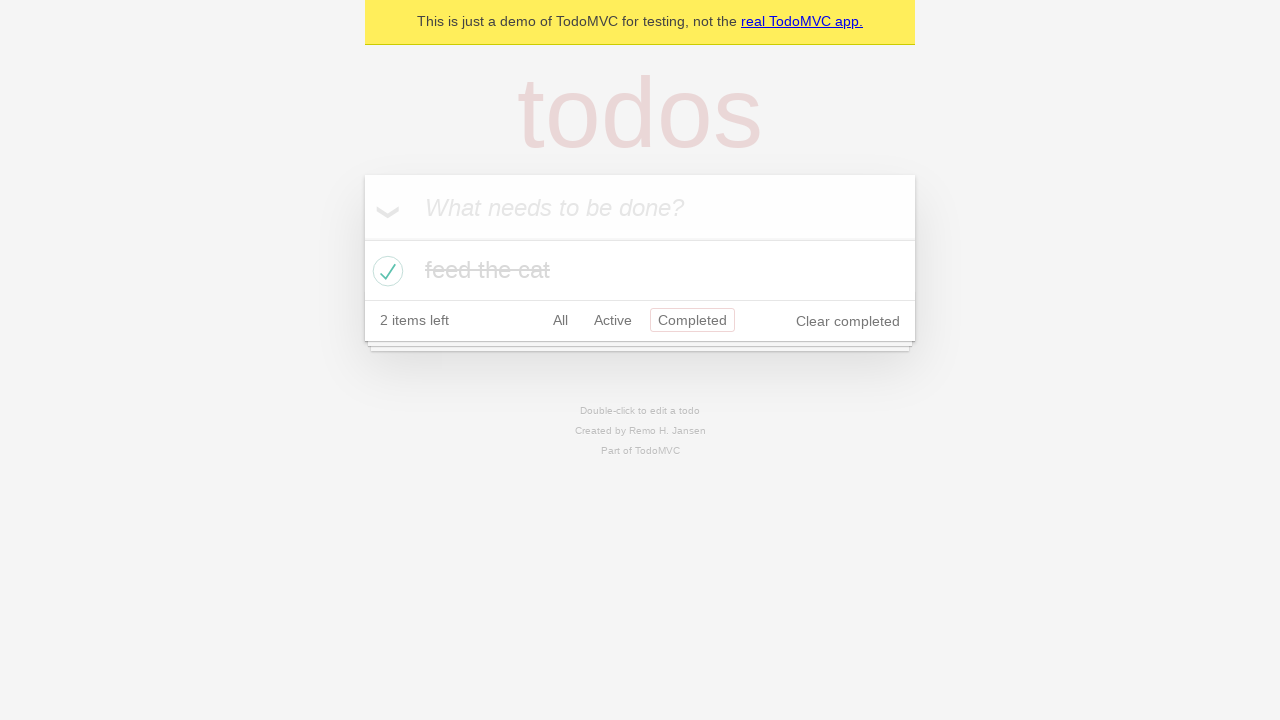